Tests clicking a link element using text-based locator

Starting URL: https://demoqa.com/links

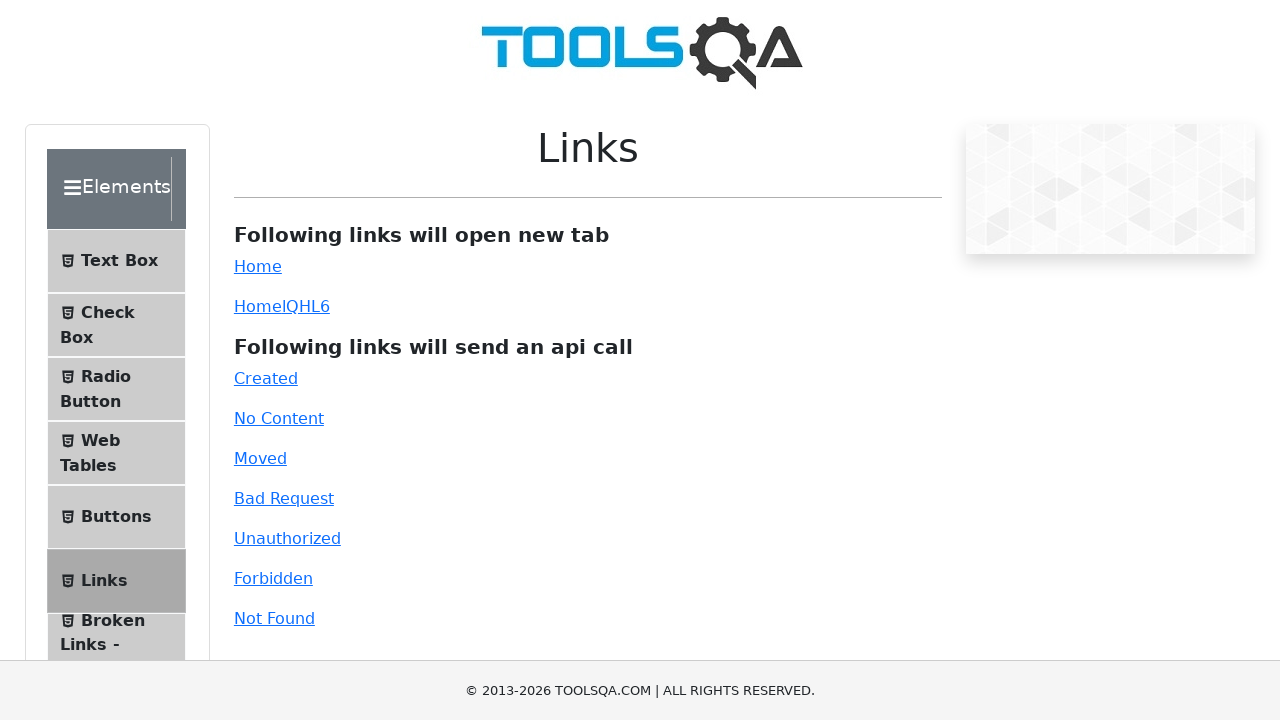

Clicked 'Created' link using text-based locator at (266, 378) on internal:text="Created"i
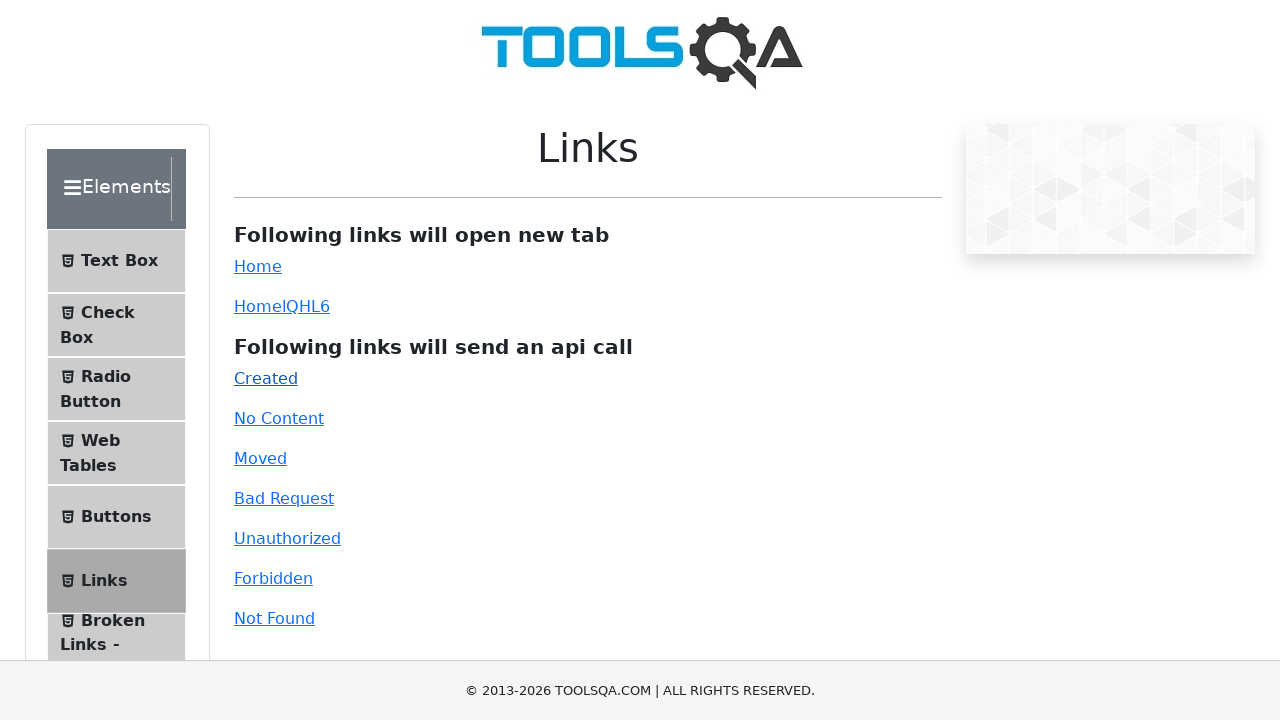

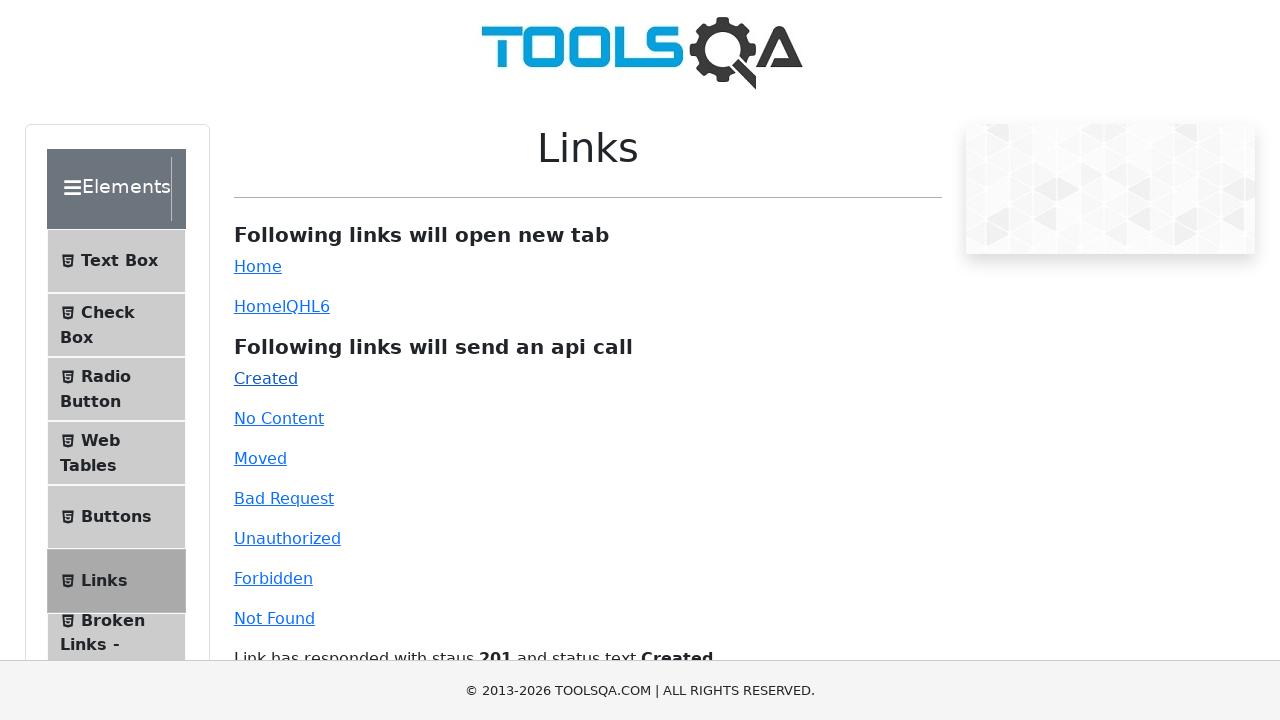